Demonstrates browser tab handling by opening the initial page, creating a new tab, navigating to a second URL, and then switching back to the original tab.

Starting URL: https://www.changepond.com/

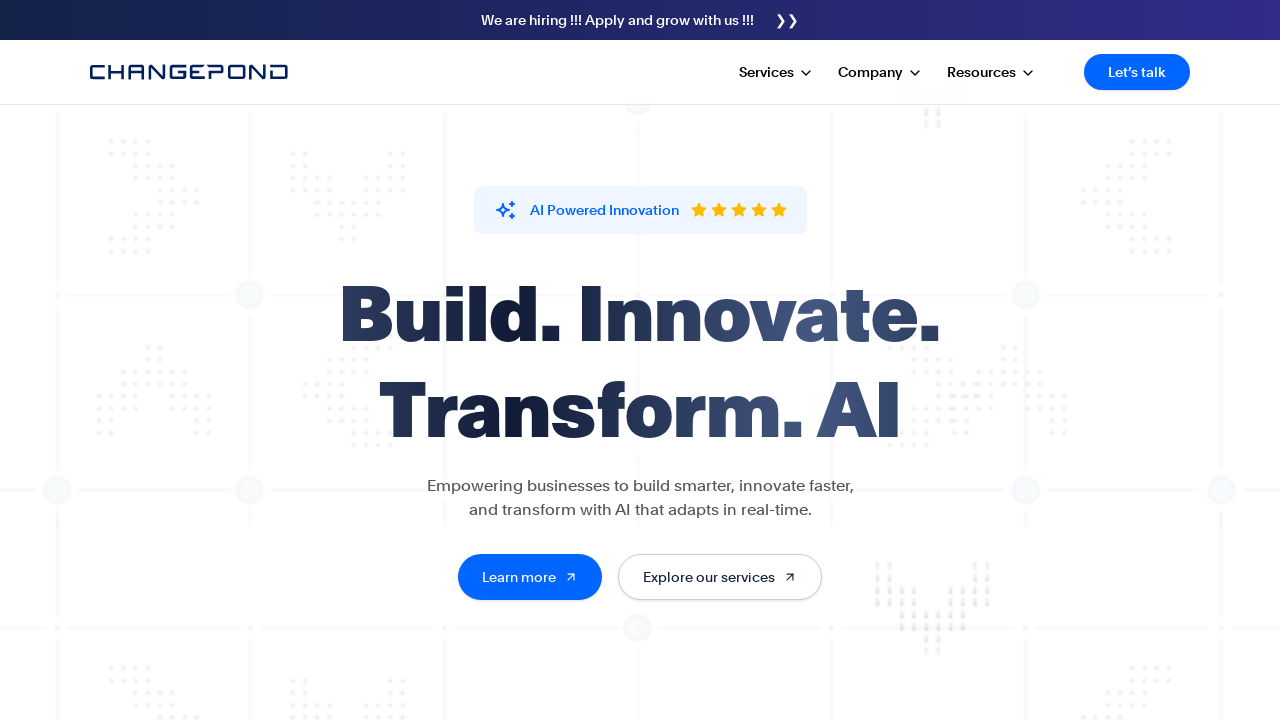

Stored reference to first page (changepond.com)
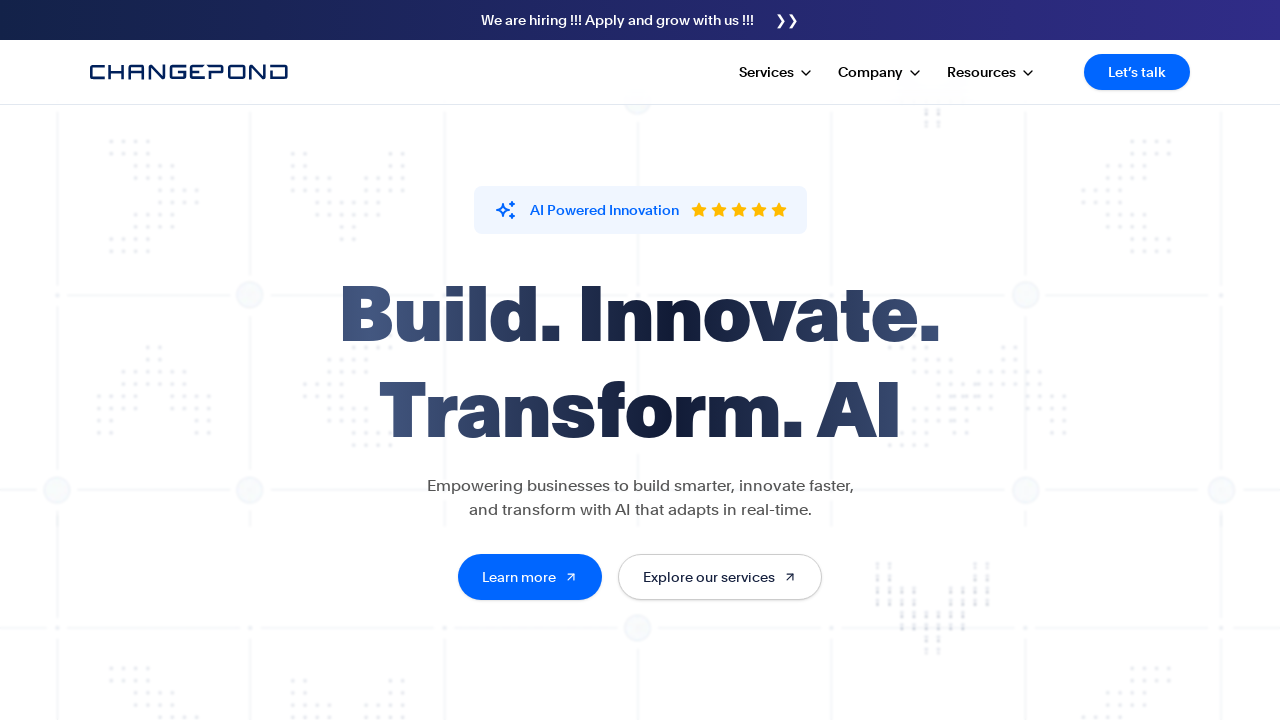

Created new tab/page
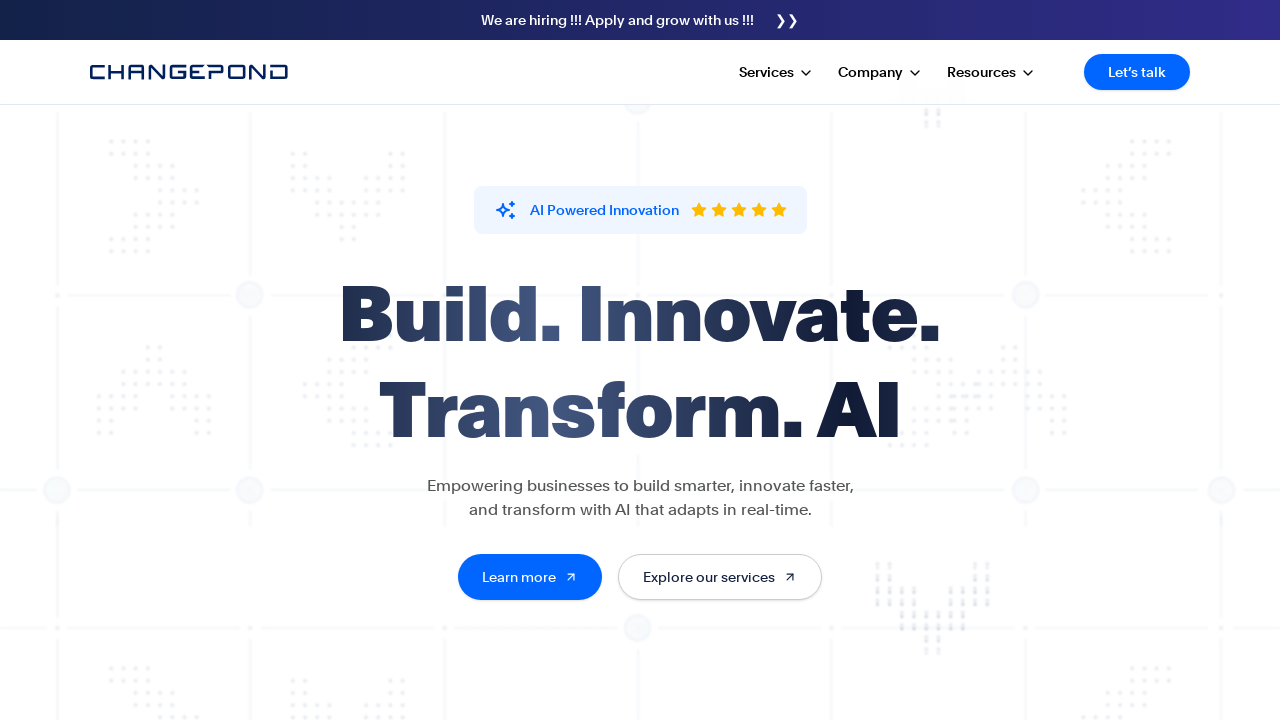

Navigated second tab to OrangeHRM login page
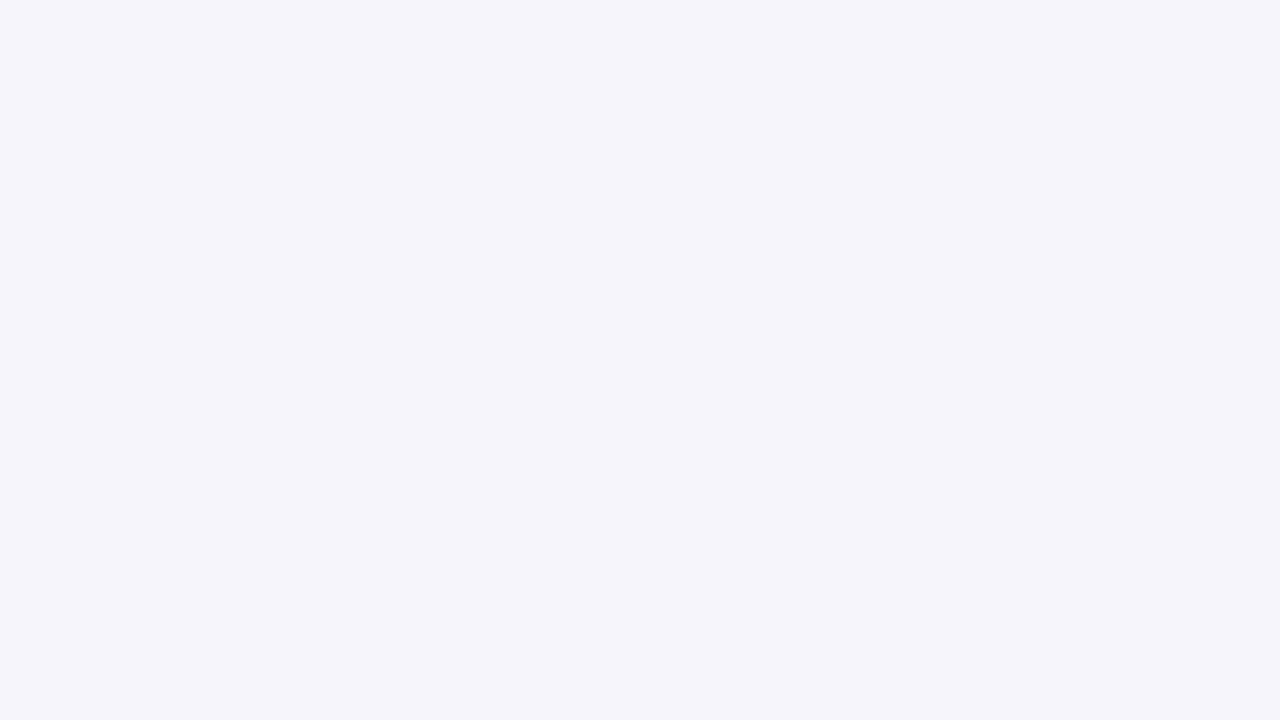

Switched focus back to first tab (changepond.com)
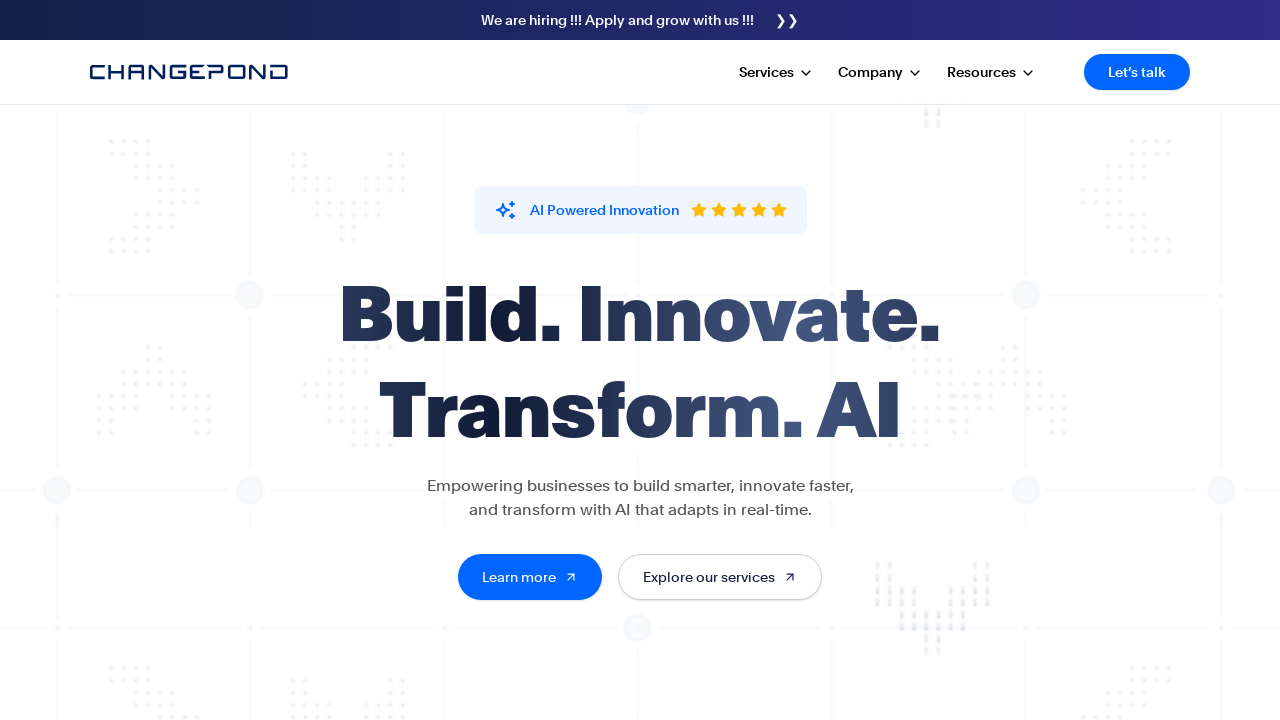

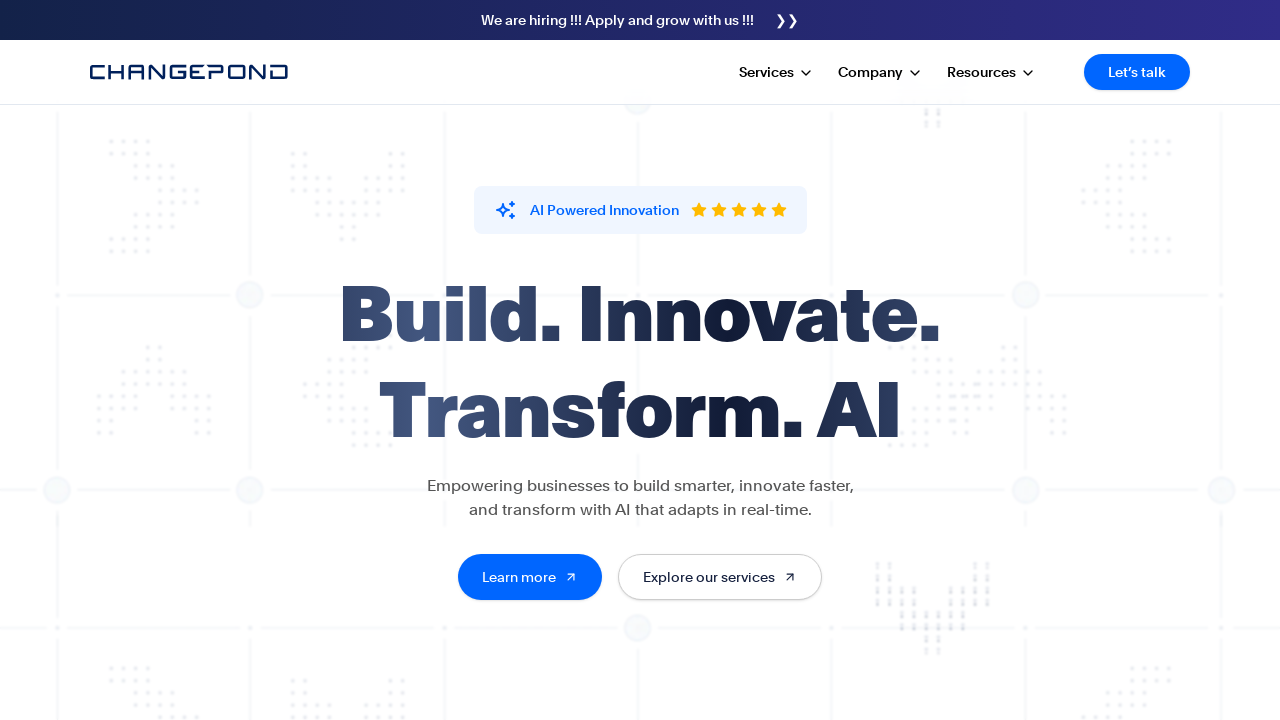